Tests clicking on a link element using tag name locator on a sample HTML page

Starting URL: https://aksharatraining.com/sample1.html

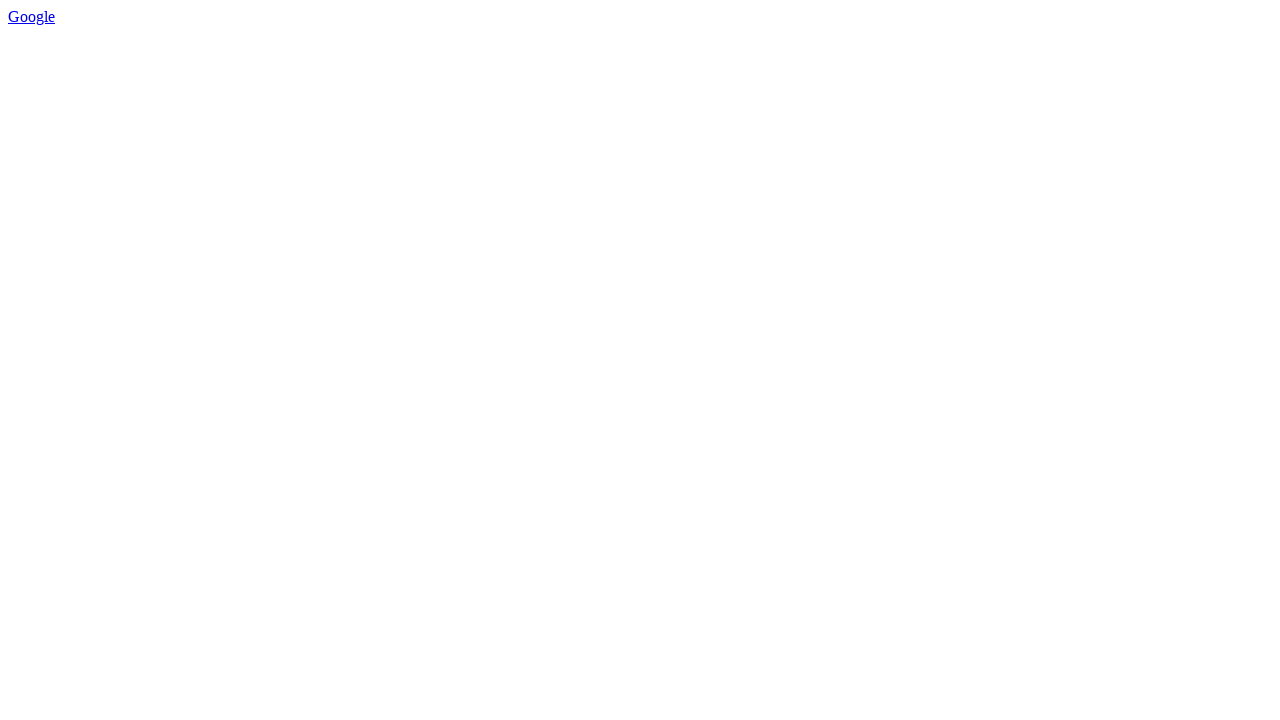

Clicked on the first anchor (link) element using tag name locator at (32, 16) on a
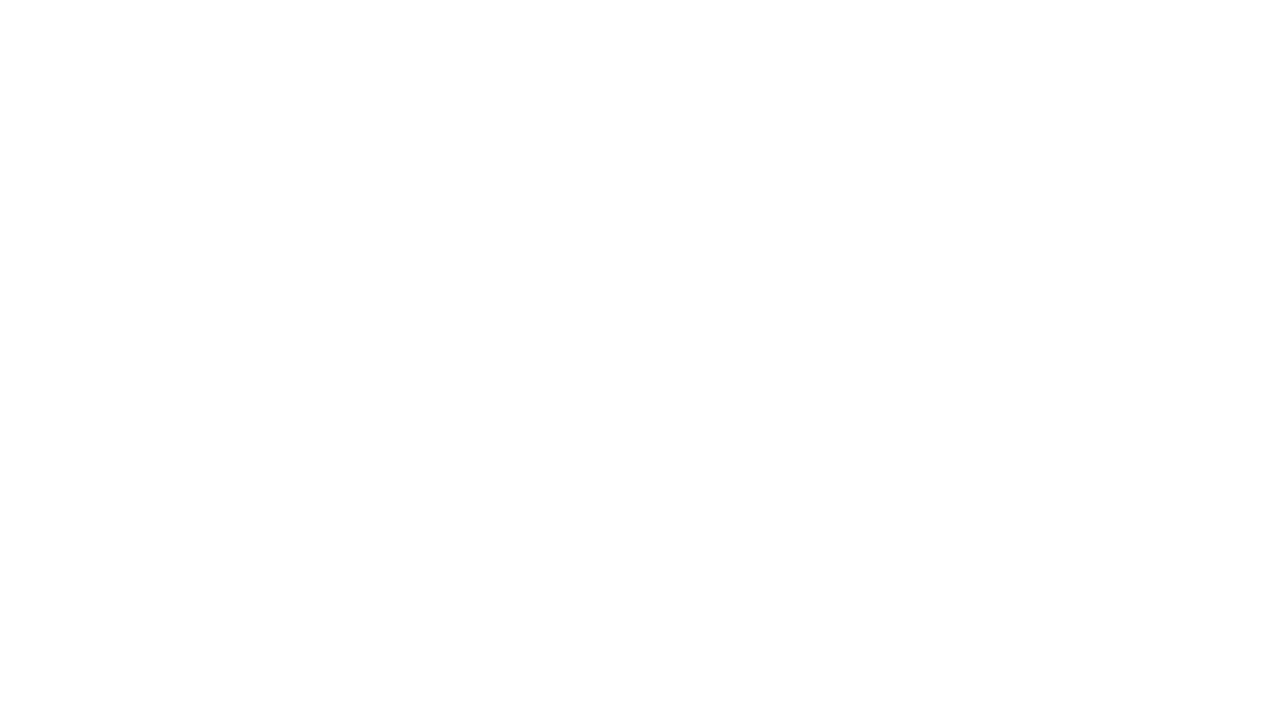

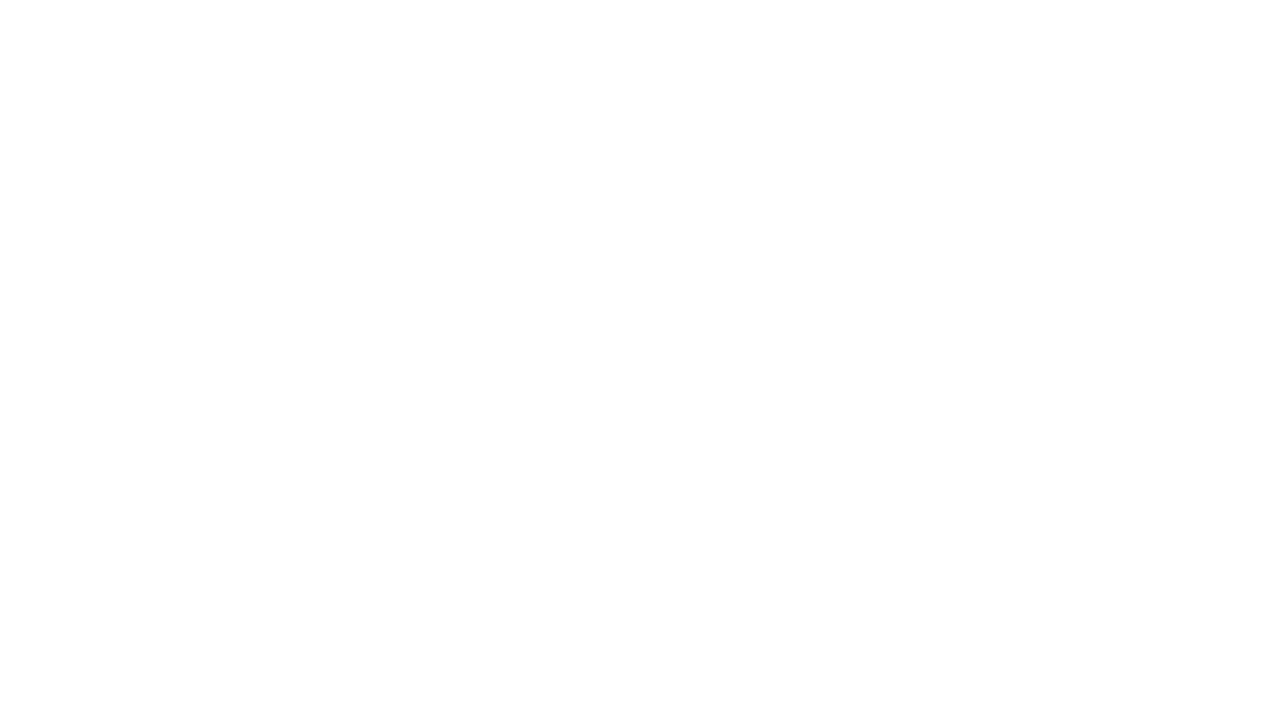